Navigates to Devfolio's open hackathons page and waits for the hackathon cards to load

Starting URL: https://devfolio.co/hackathons/open

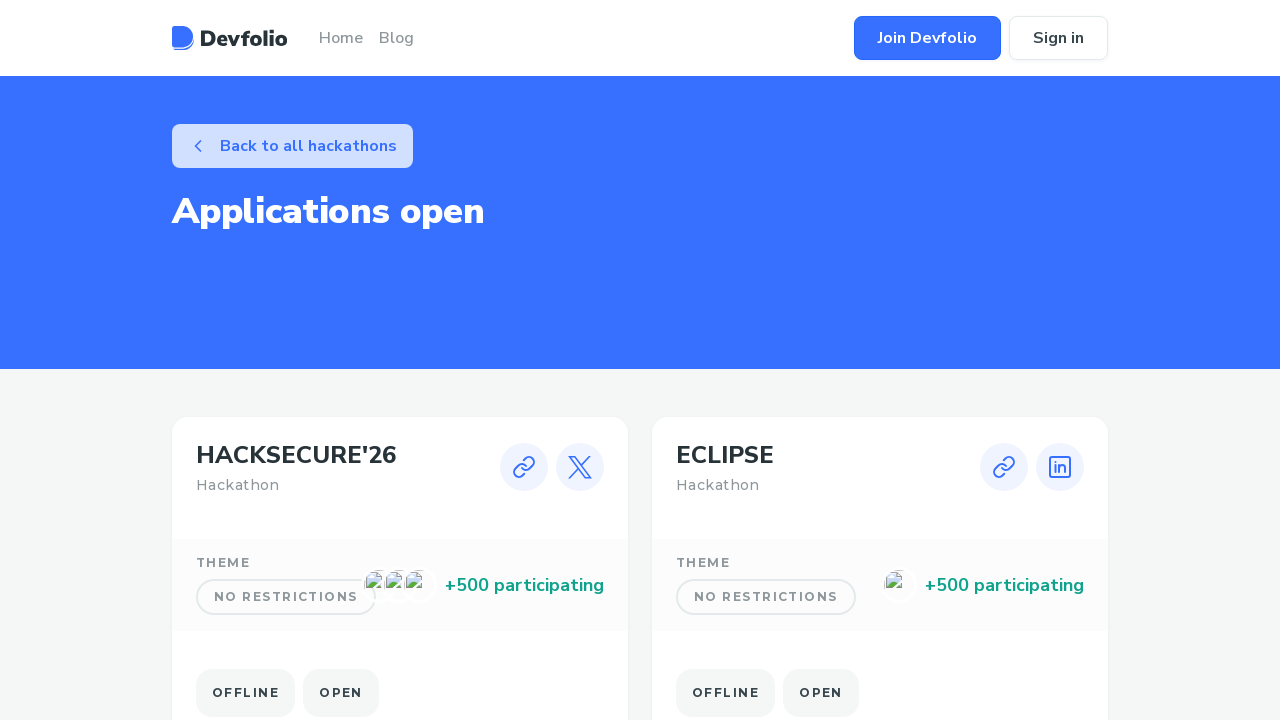

Navigated to Devfolio's open hackathons page
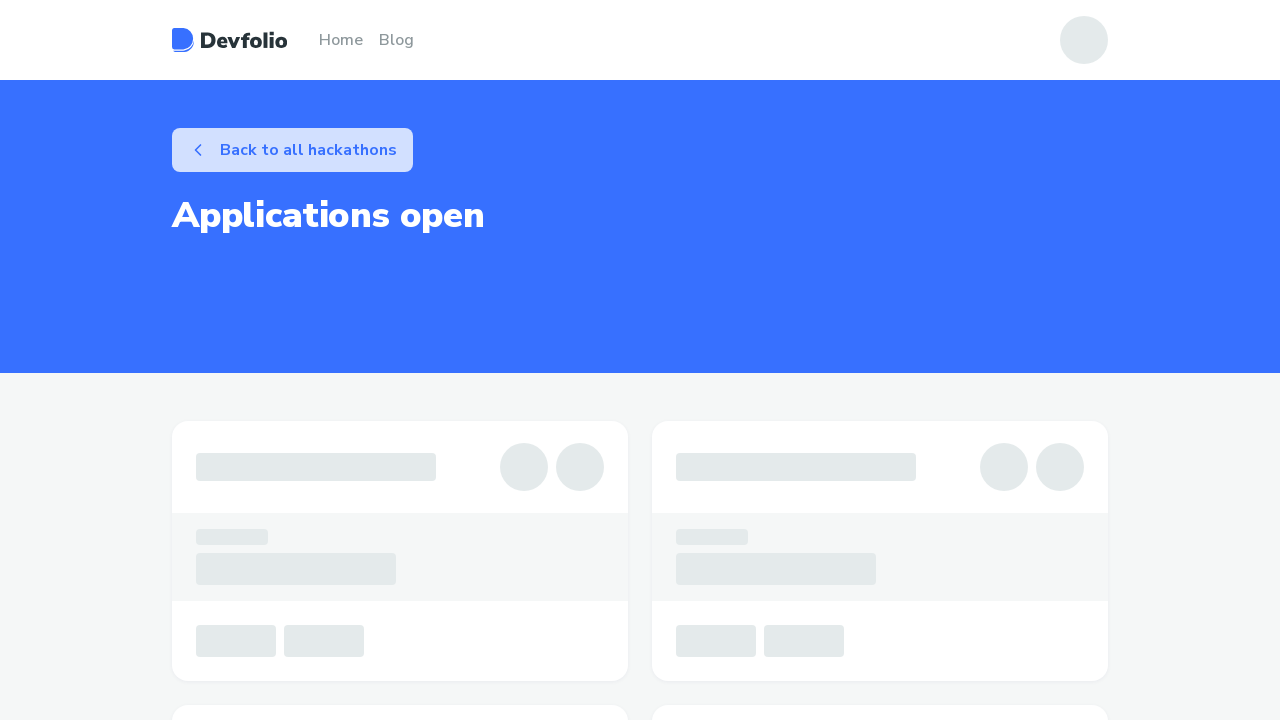

Hackathon cards loaded on the page
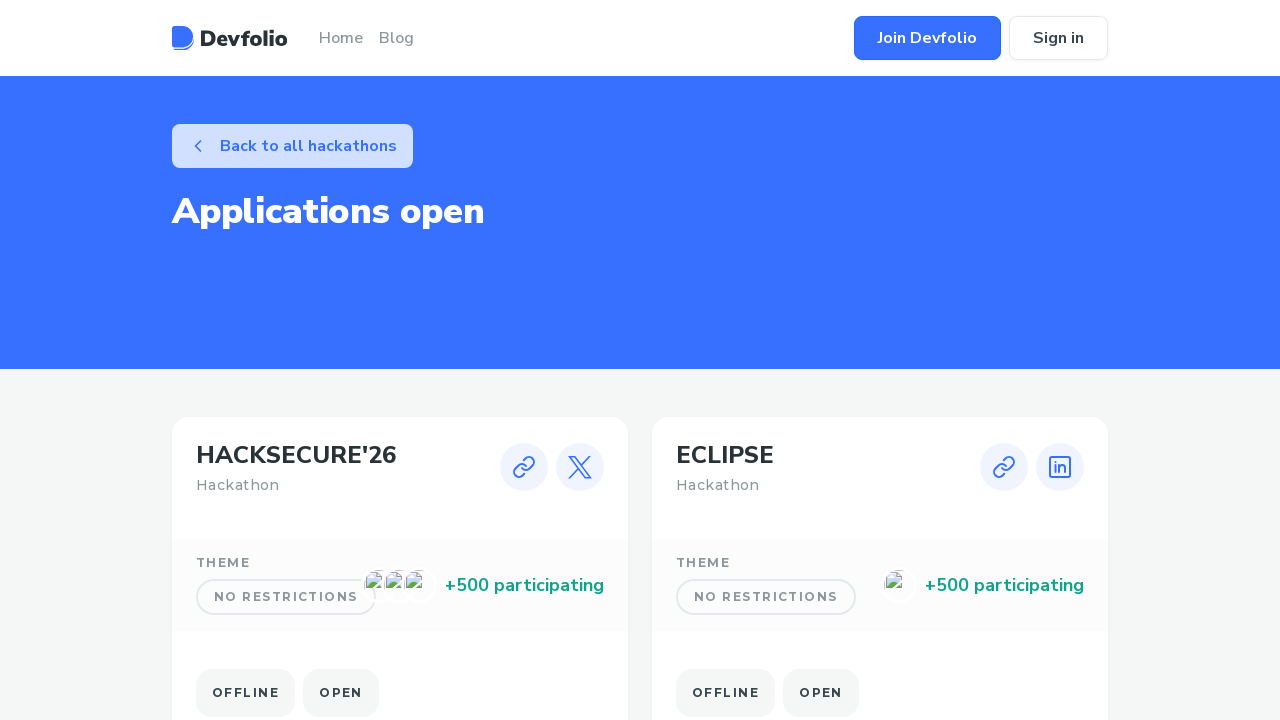

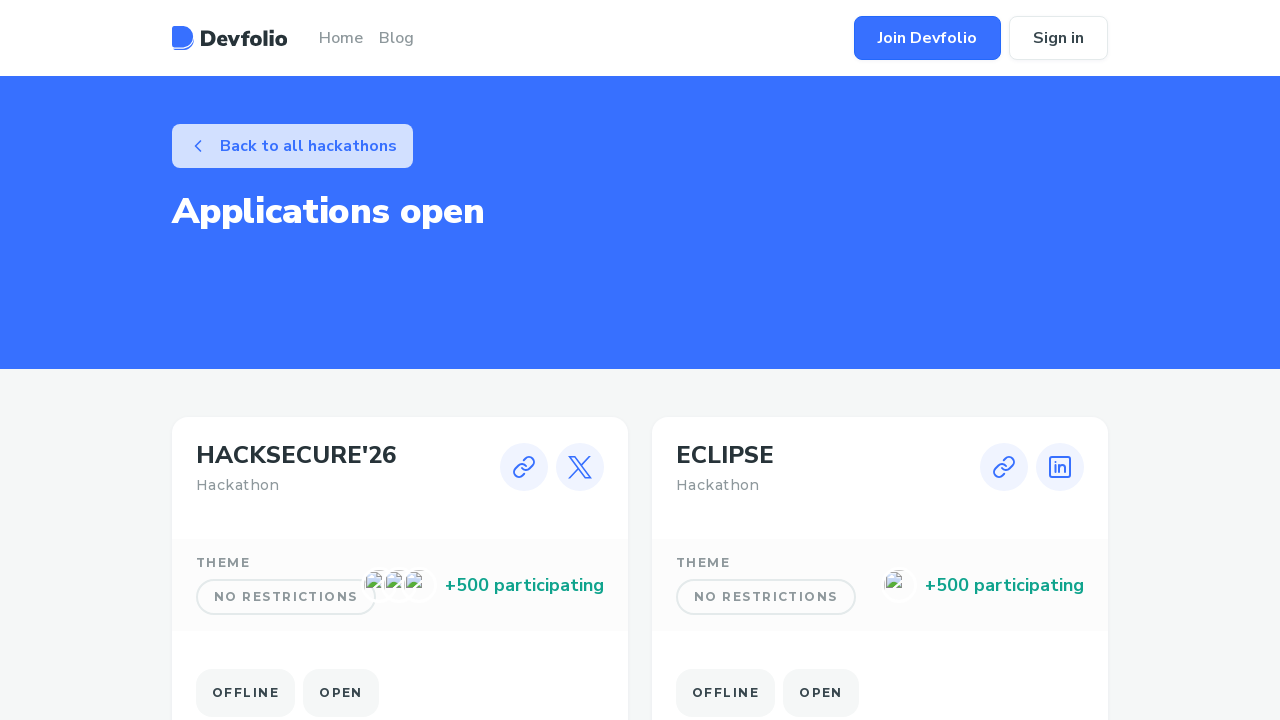